Tests finding a link by its calculated text value, clicking it, then filling out a multi-field form with personal information (first name, last name, city, country) and submitting it.

Starting URL: http://suninjuly.github.io/find_link_text

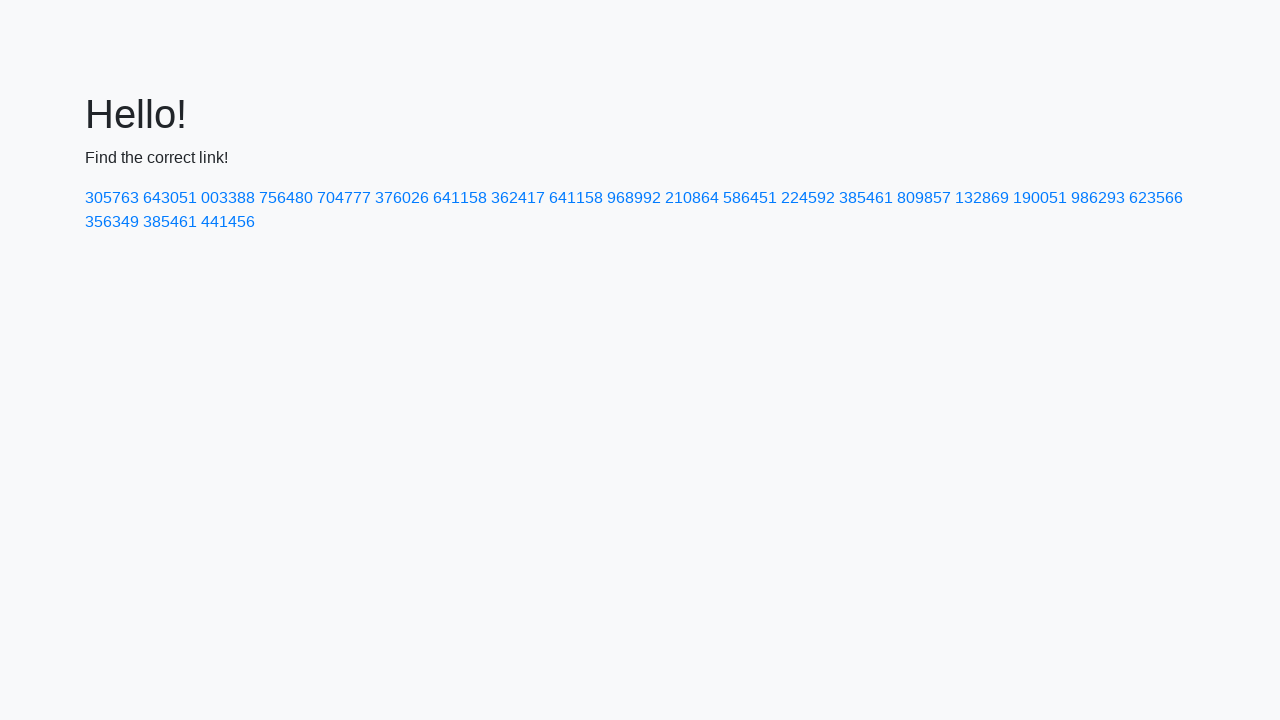

Clicked link with calculated text value '224592' at (808, 198) on a:text('224592')
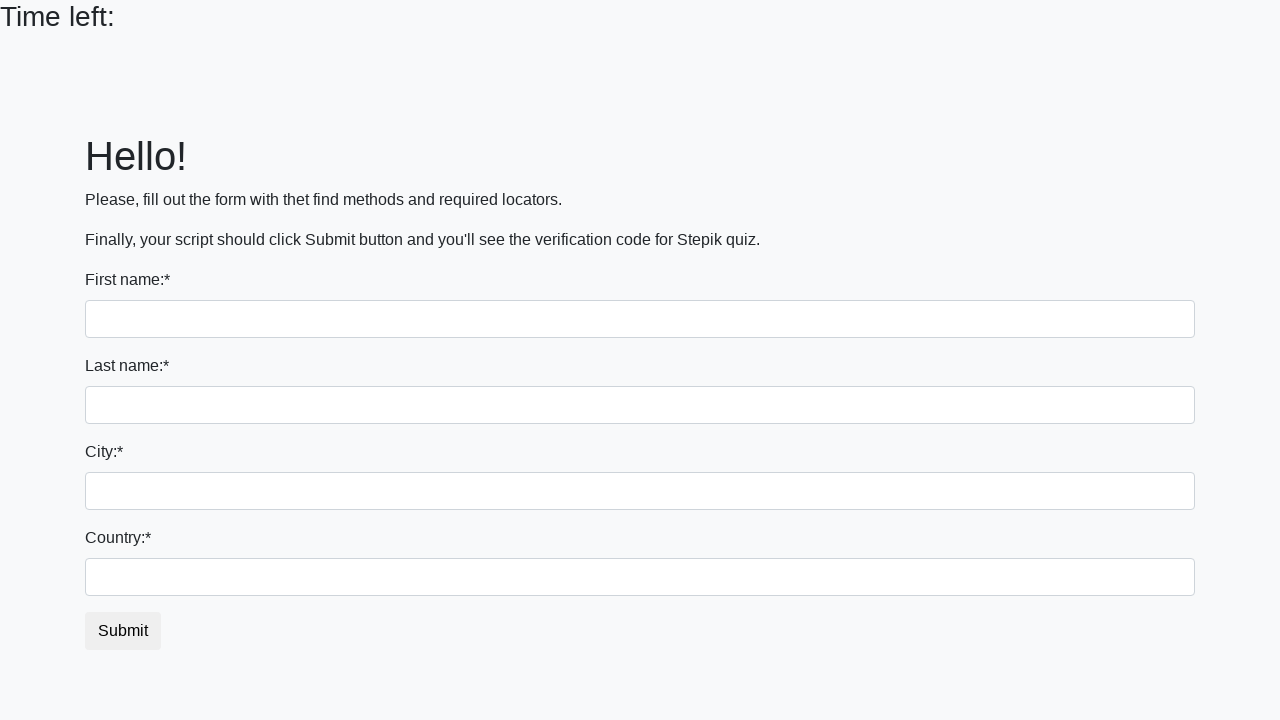

Filled first name field with 'Ivan' on input
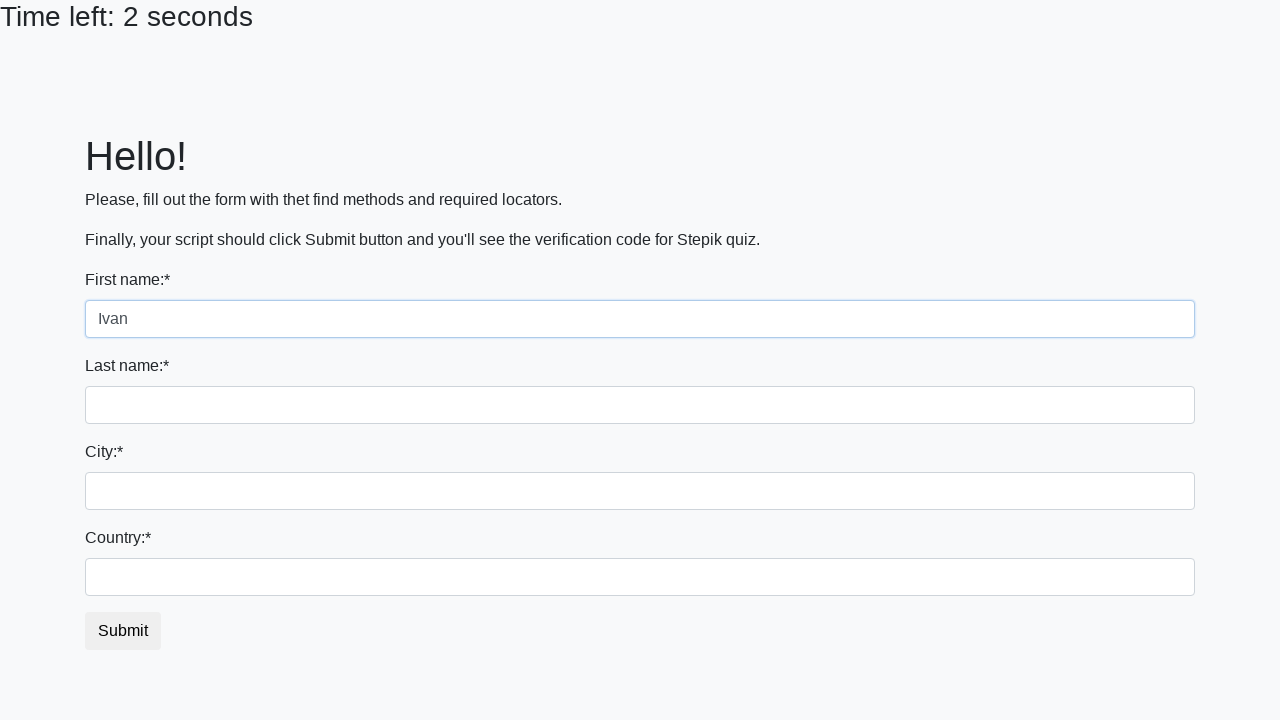

Filled last name field with 'Petrov' on input[name='last_name']
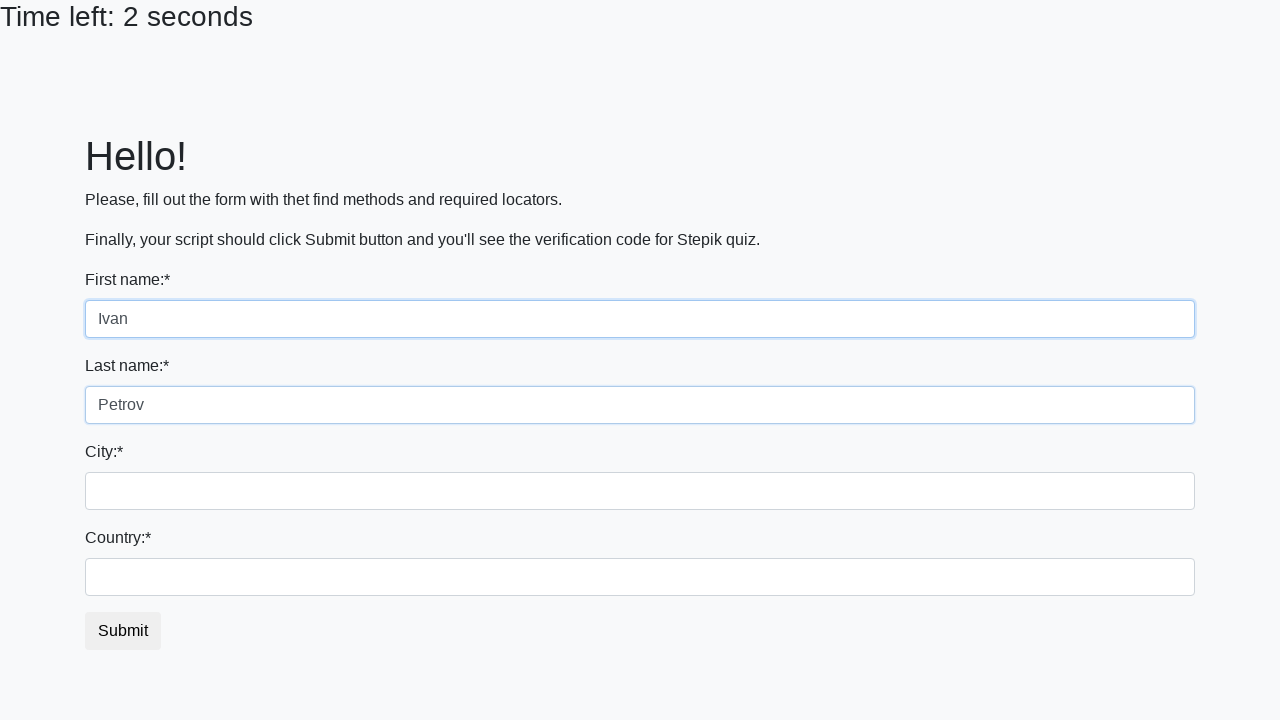

Filled city field with 'Smolensk' on .form-control.city
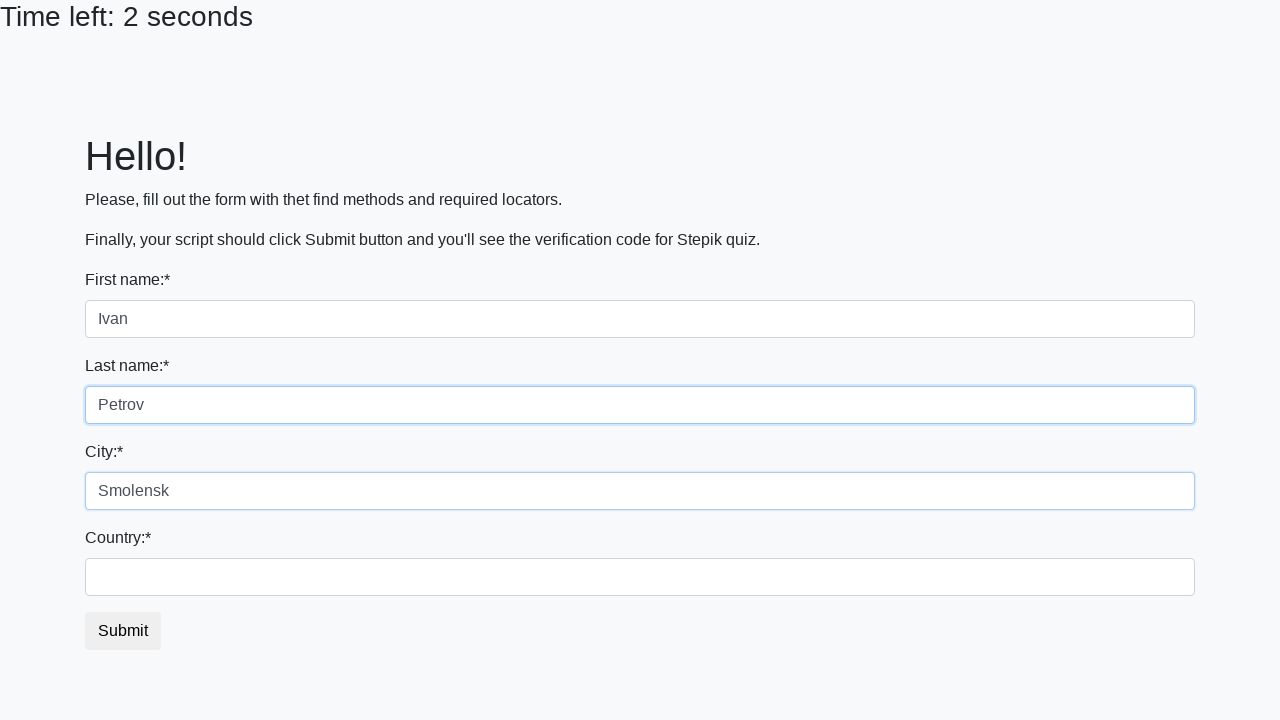

Filled country field with 'Russia' on #country
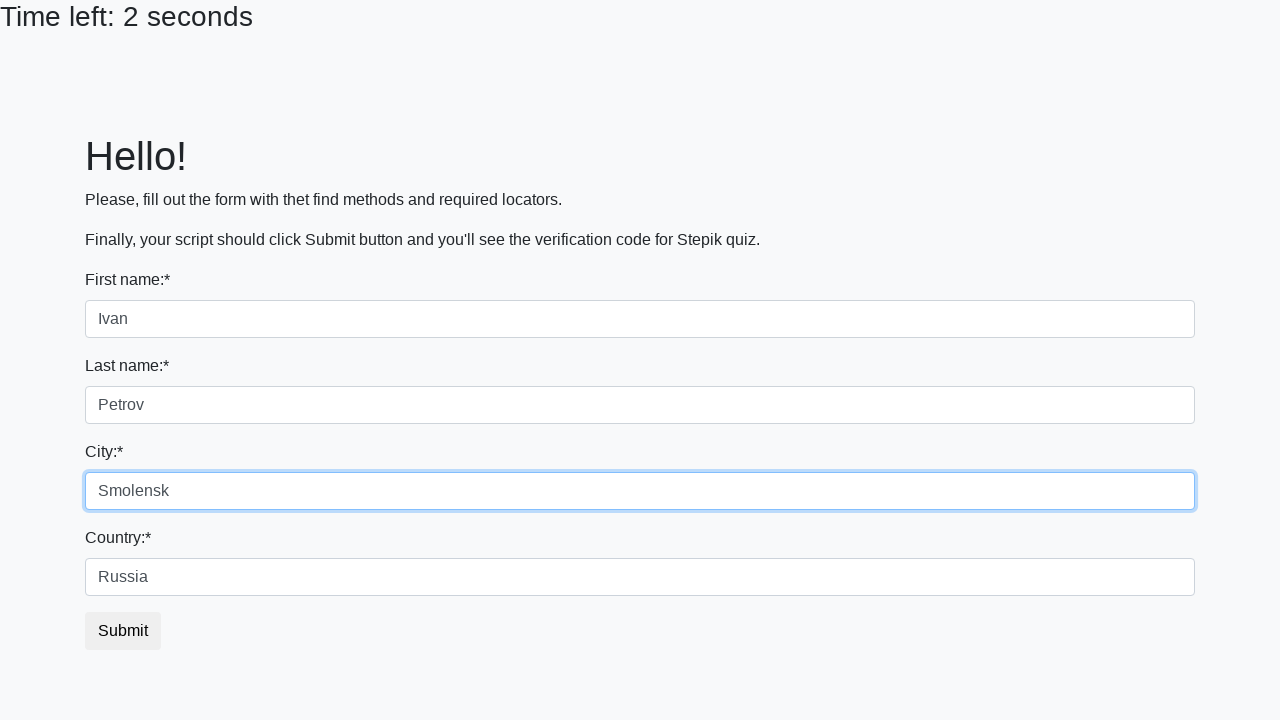

Clicked submit button to submit form at (123, 631) on button.btn
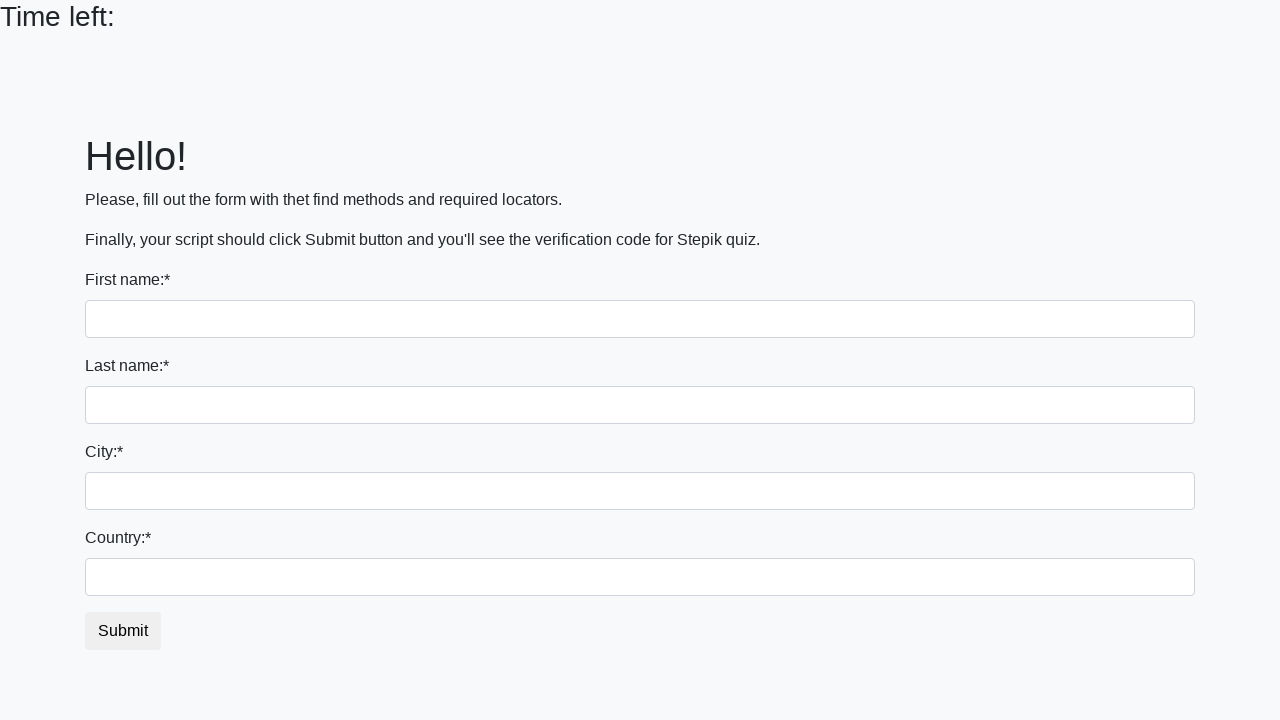

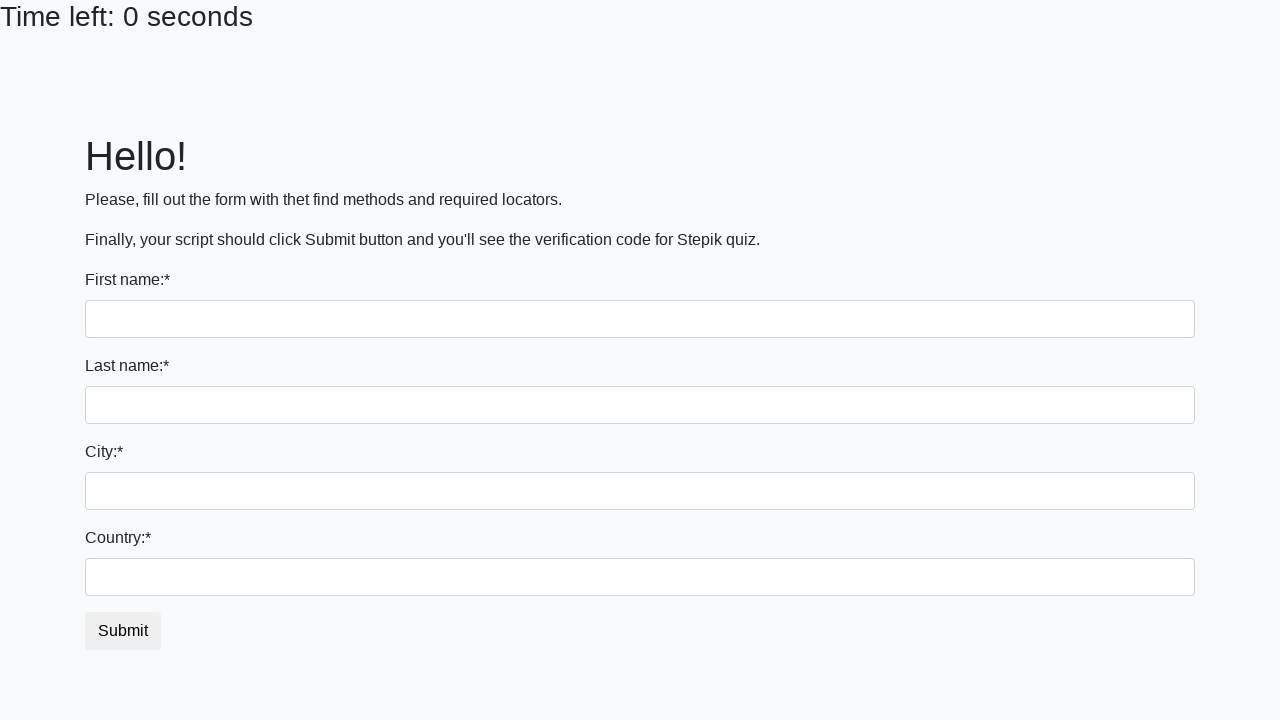